Tests a practice login form on Rahul Shetty Academy's locator practice page by filling username and password fields, clicking checkboxes, submitting the form, verifying error message display, and clicking an additional element.

Starting URL: https://rahulshettyacademy.com/locatorspractice/

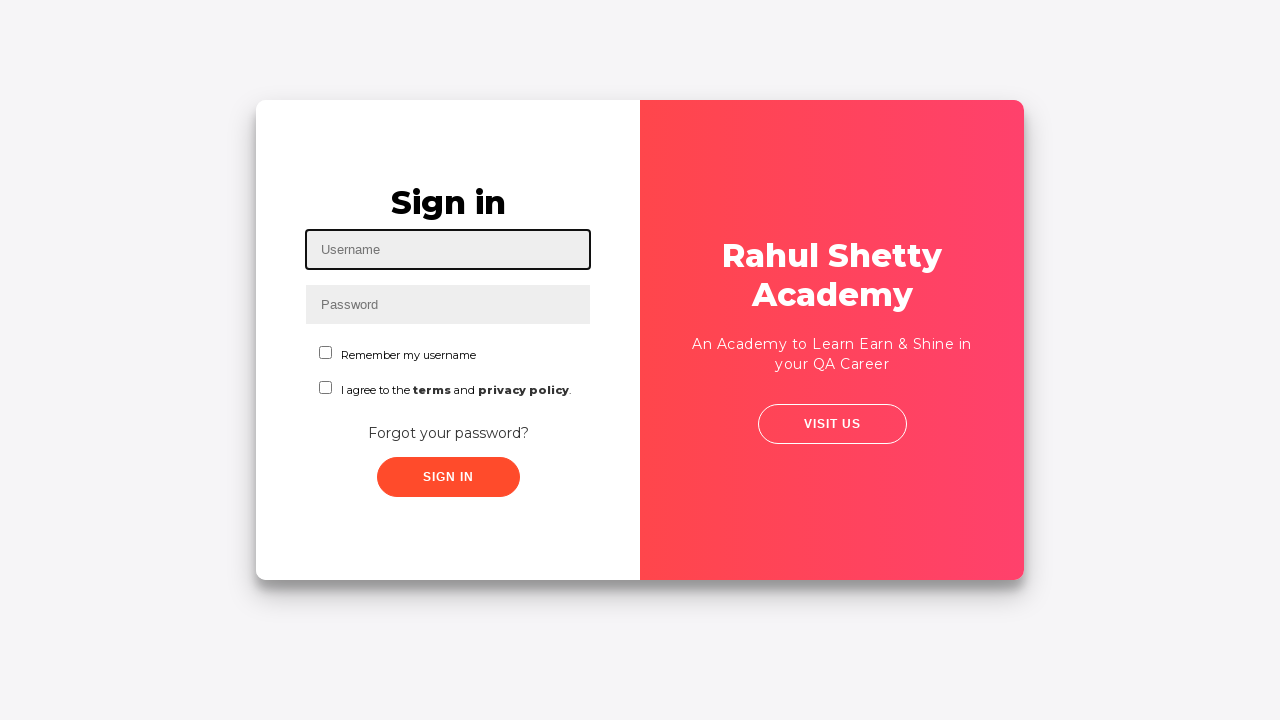

Filled username field with 'Rahul' on #inputUsername
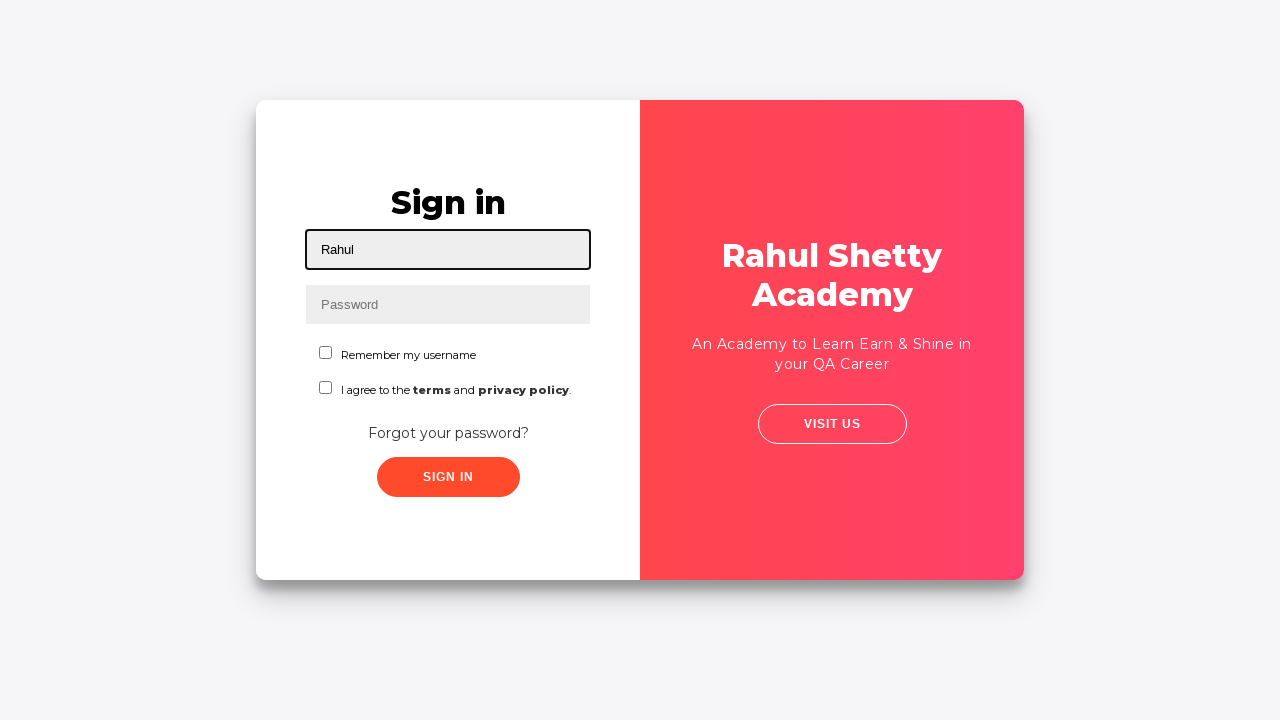

Filled password field with '12345' on input[name='inputPassword']
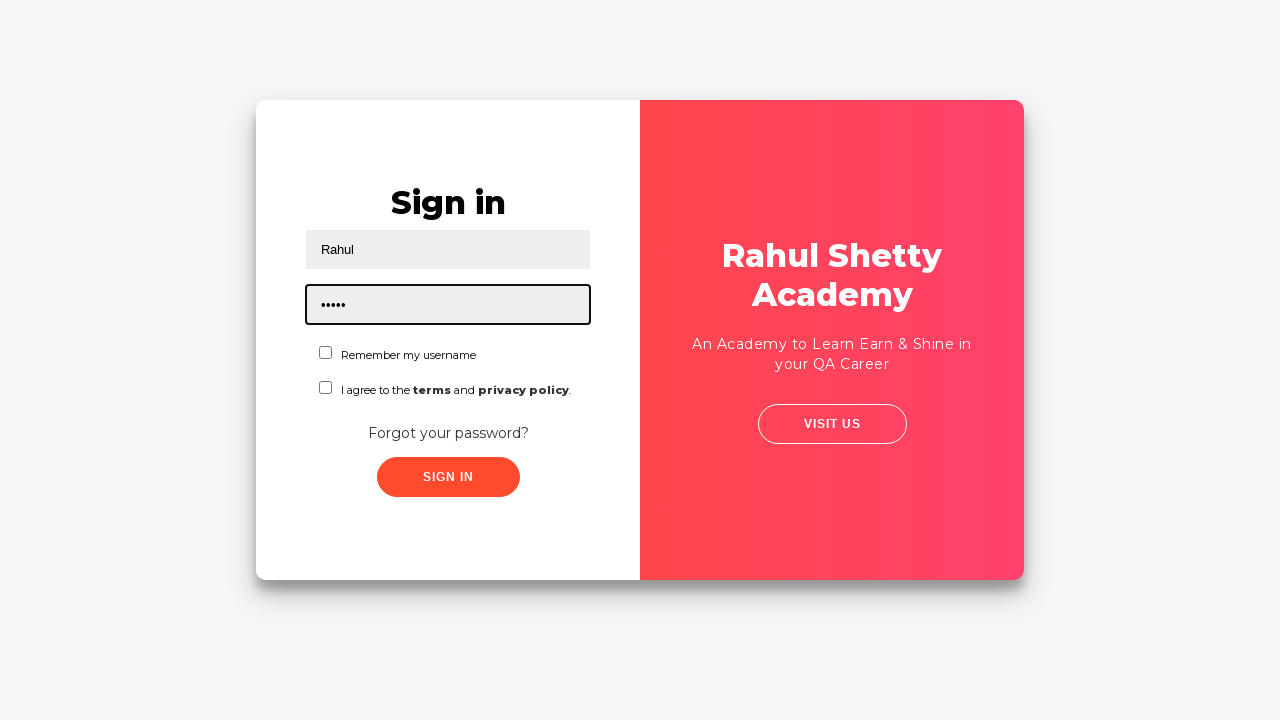

Clicked first checkbox at (326, 352) on #chkboxOne
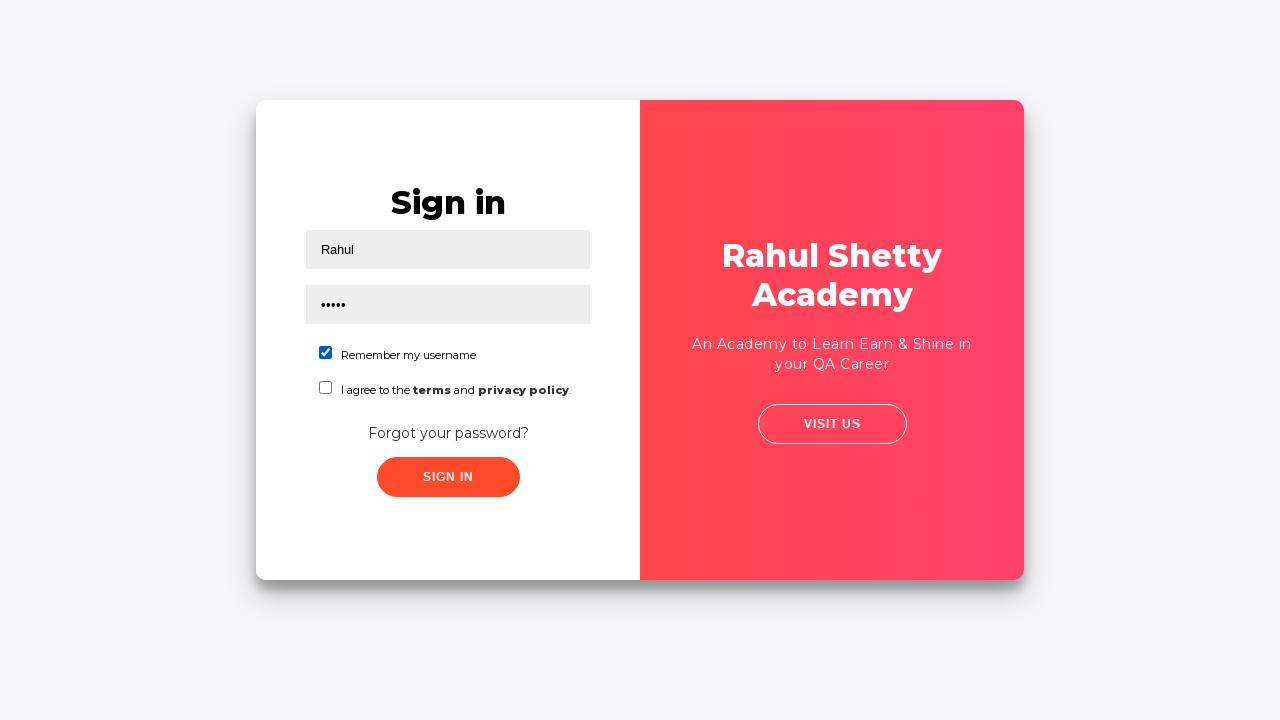

Clicked second checkbox at (326, 388) on input[name='chkboxTwo']
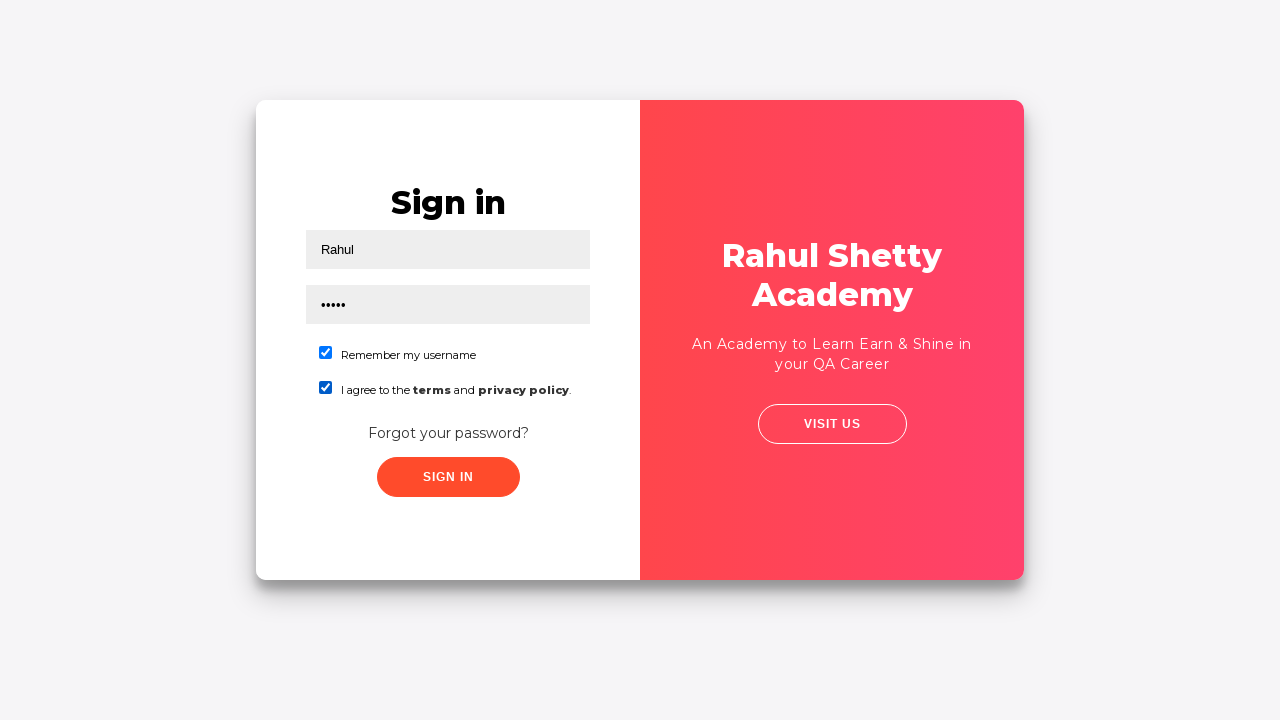

Clicked submit button at (448, 477) on .submit
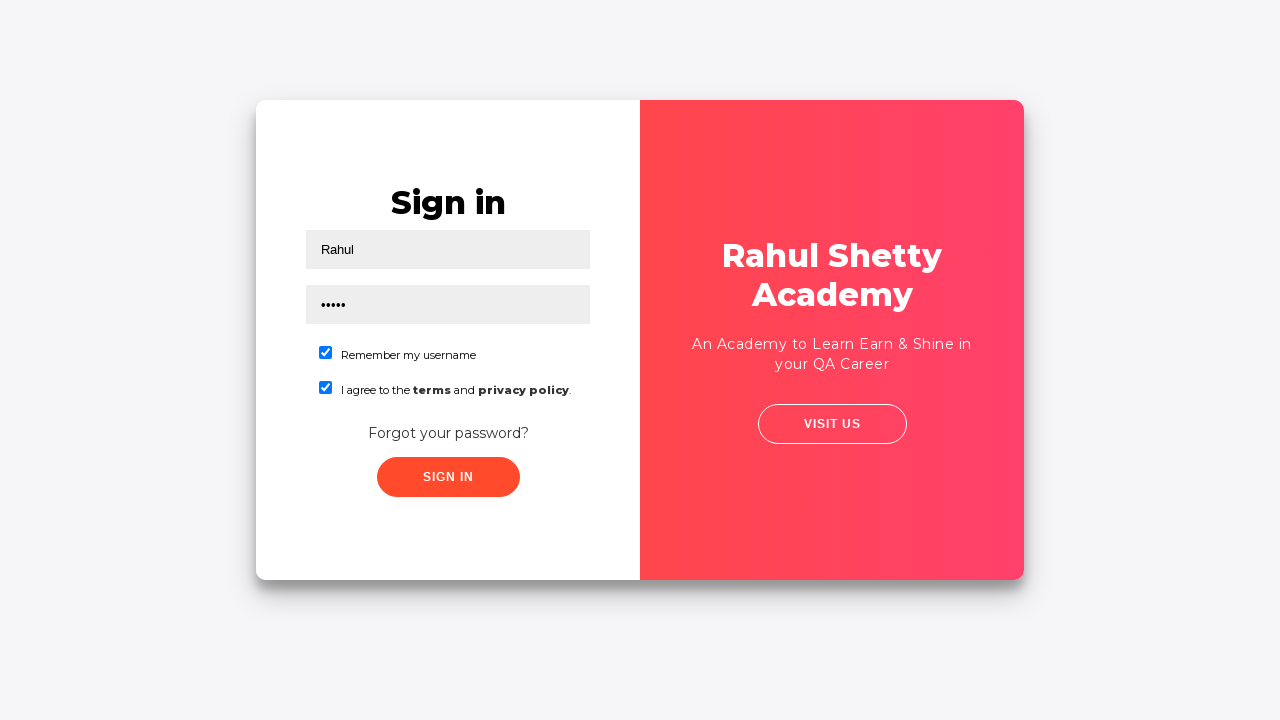

Error message appeared on page
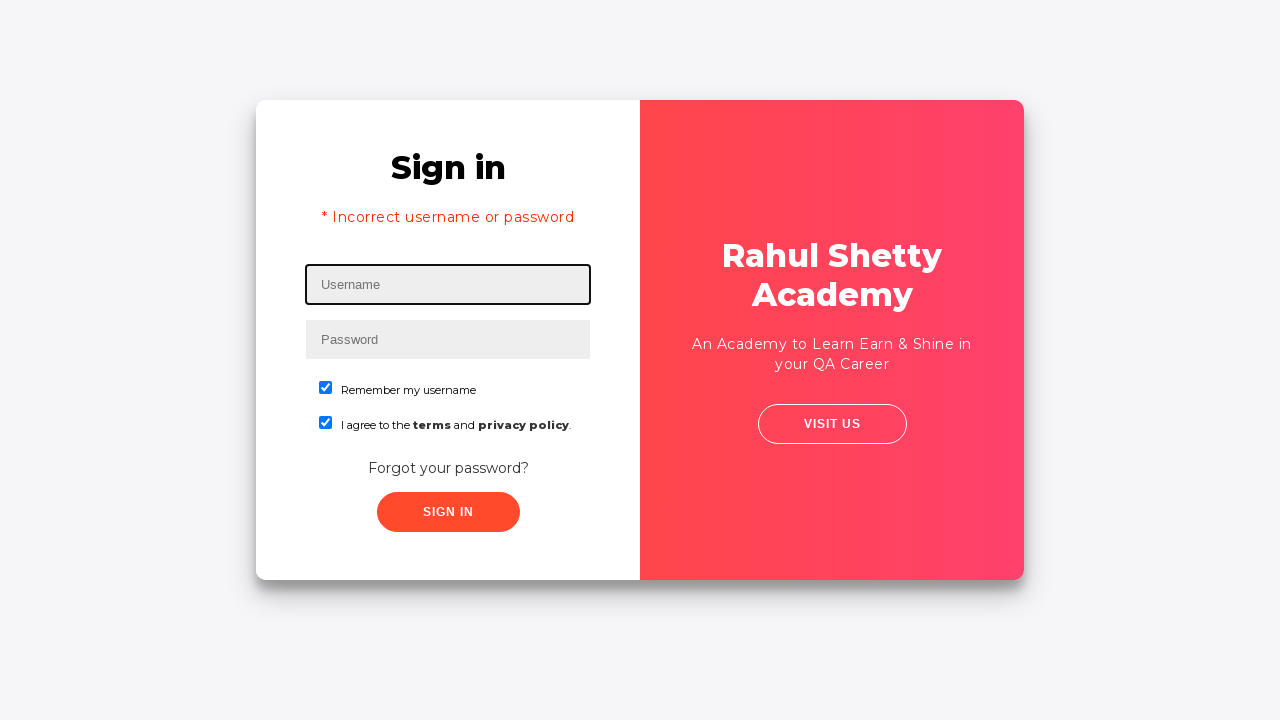

Clicked visitUsTwo element at (832, 424) on #visitUsTwo
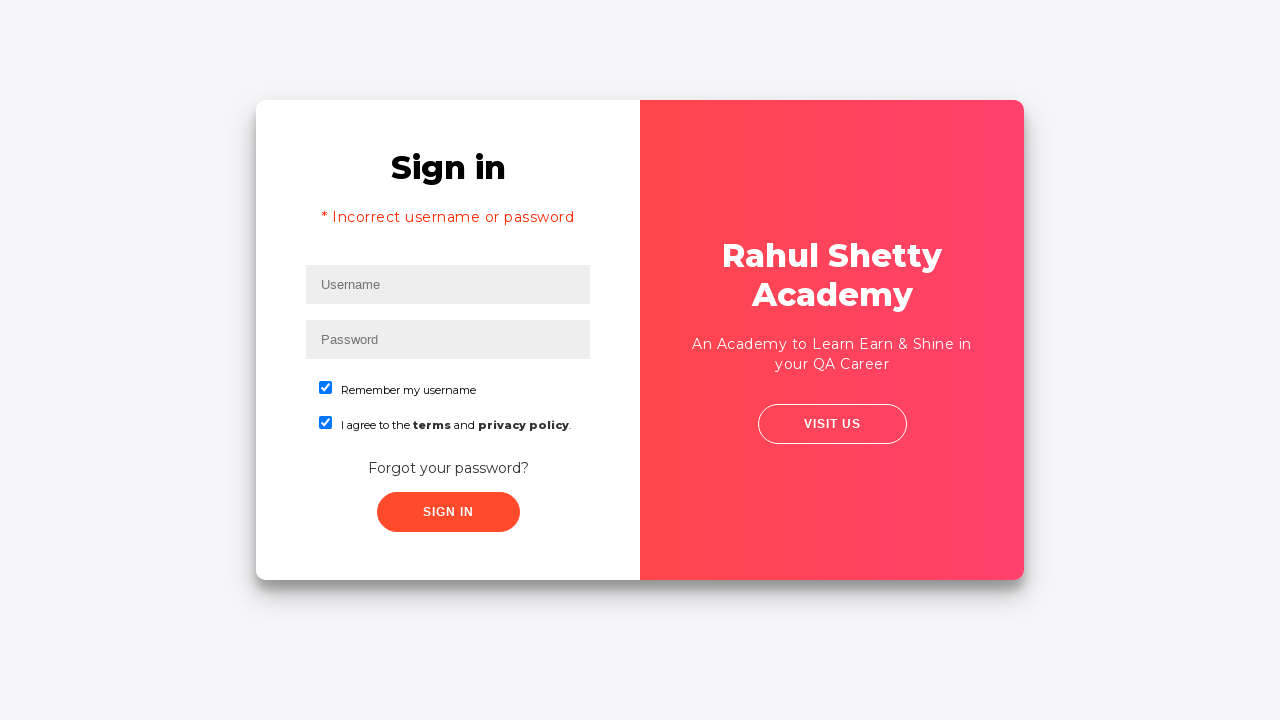

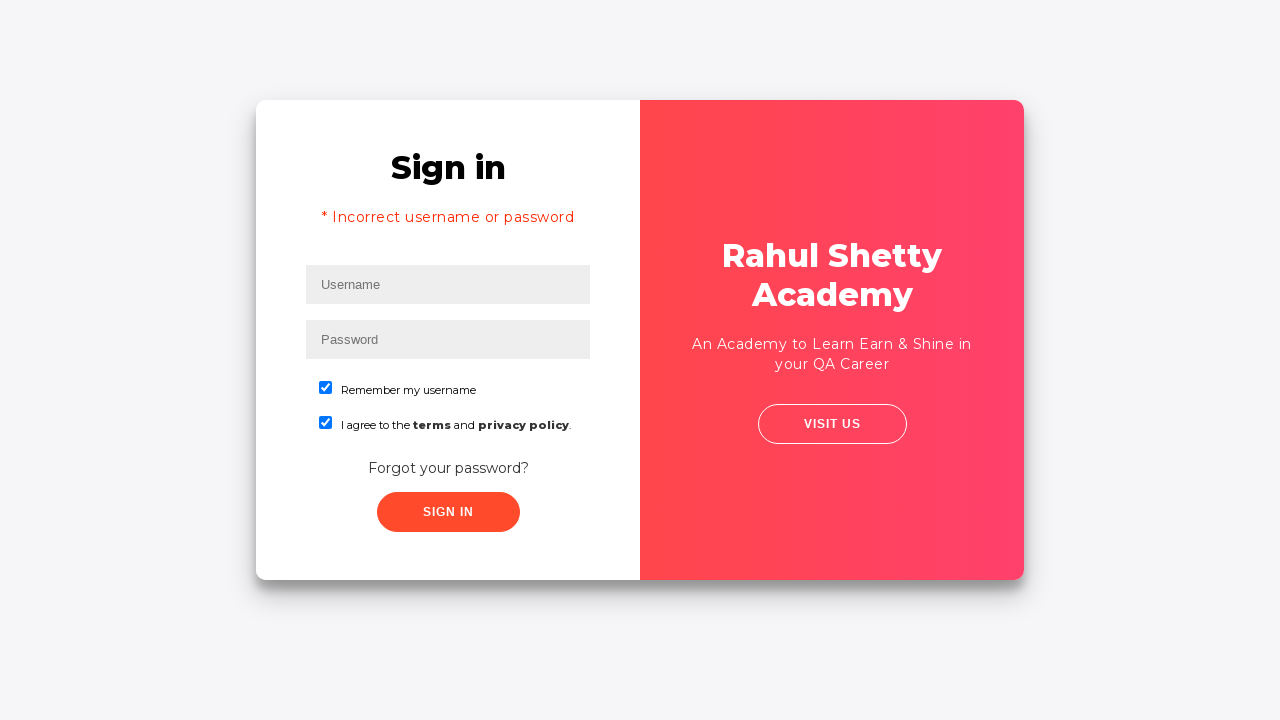